Tests a todo application by selecting existing items, adding a new todo item with custom text, and verifying the item was added to the list.

Starting URL: https://lambdatest.github.io/sample-todo-app/

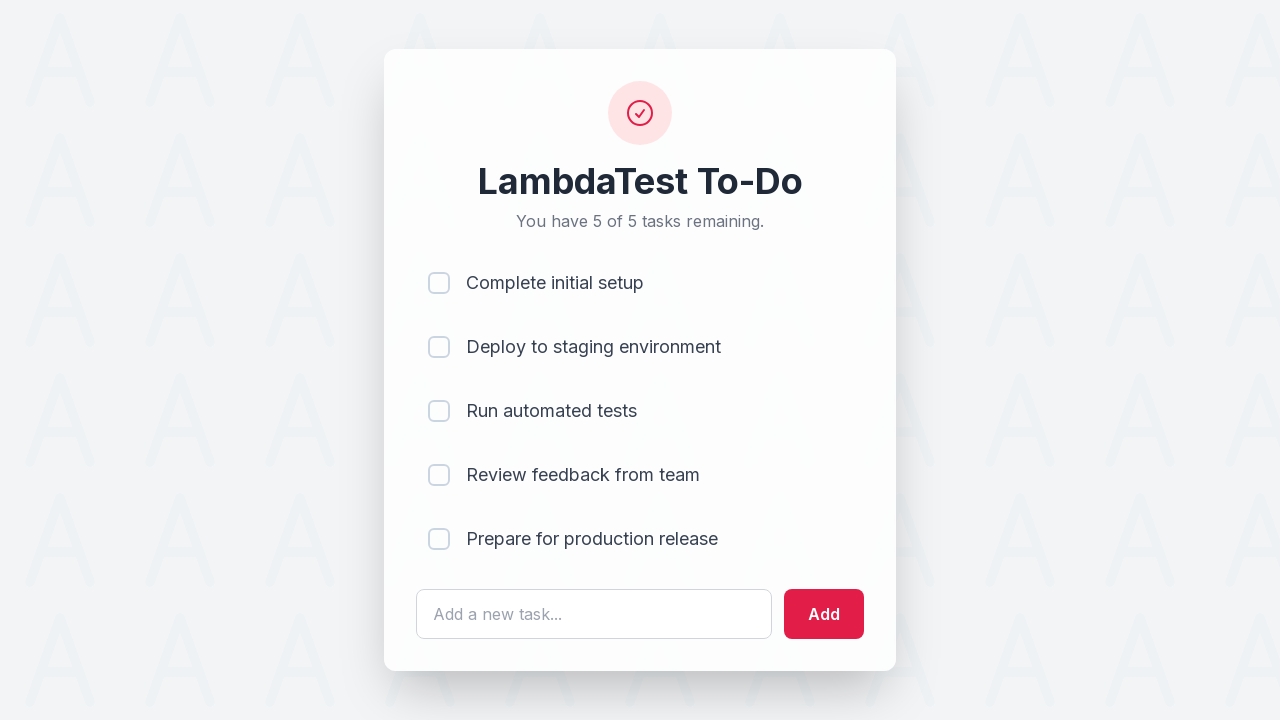

Set viewport size to 1920x1080
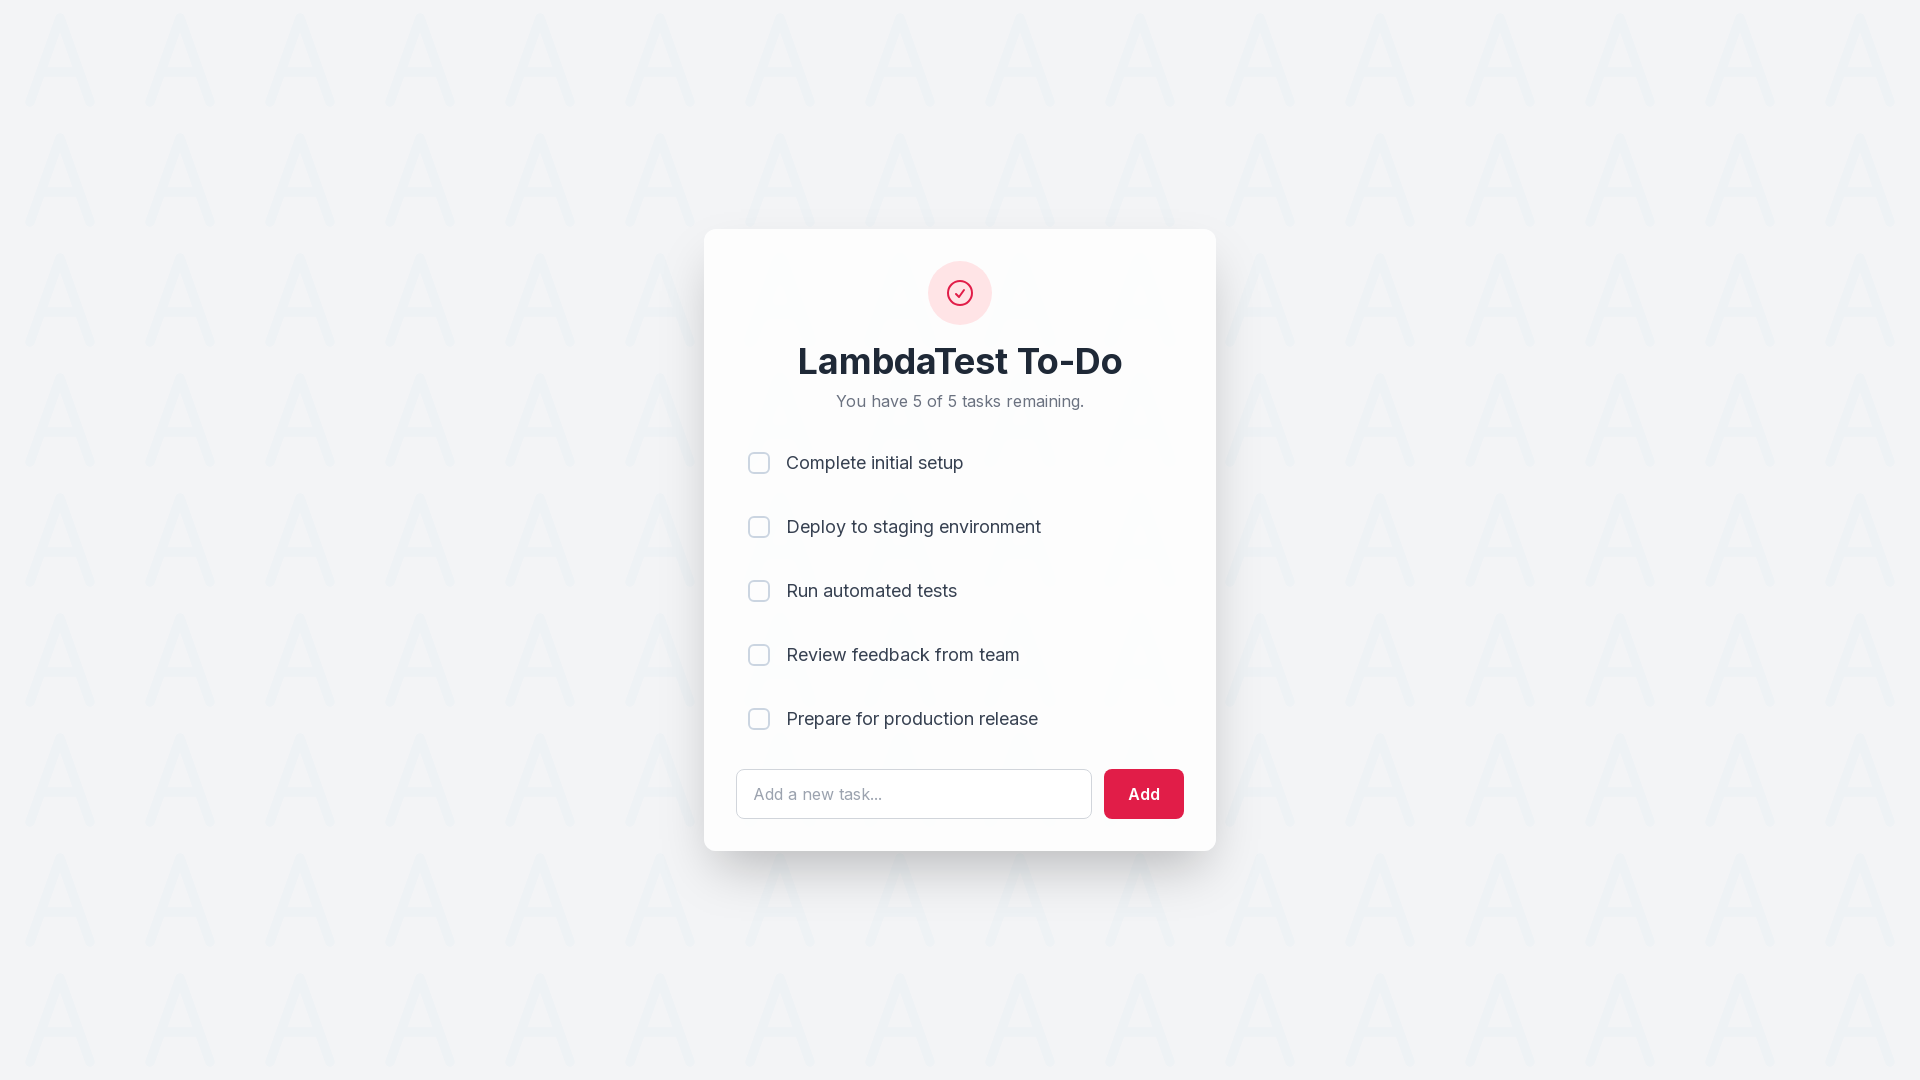

Waited for page to load (domcontentloaded)
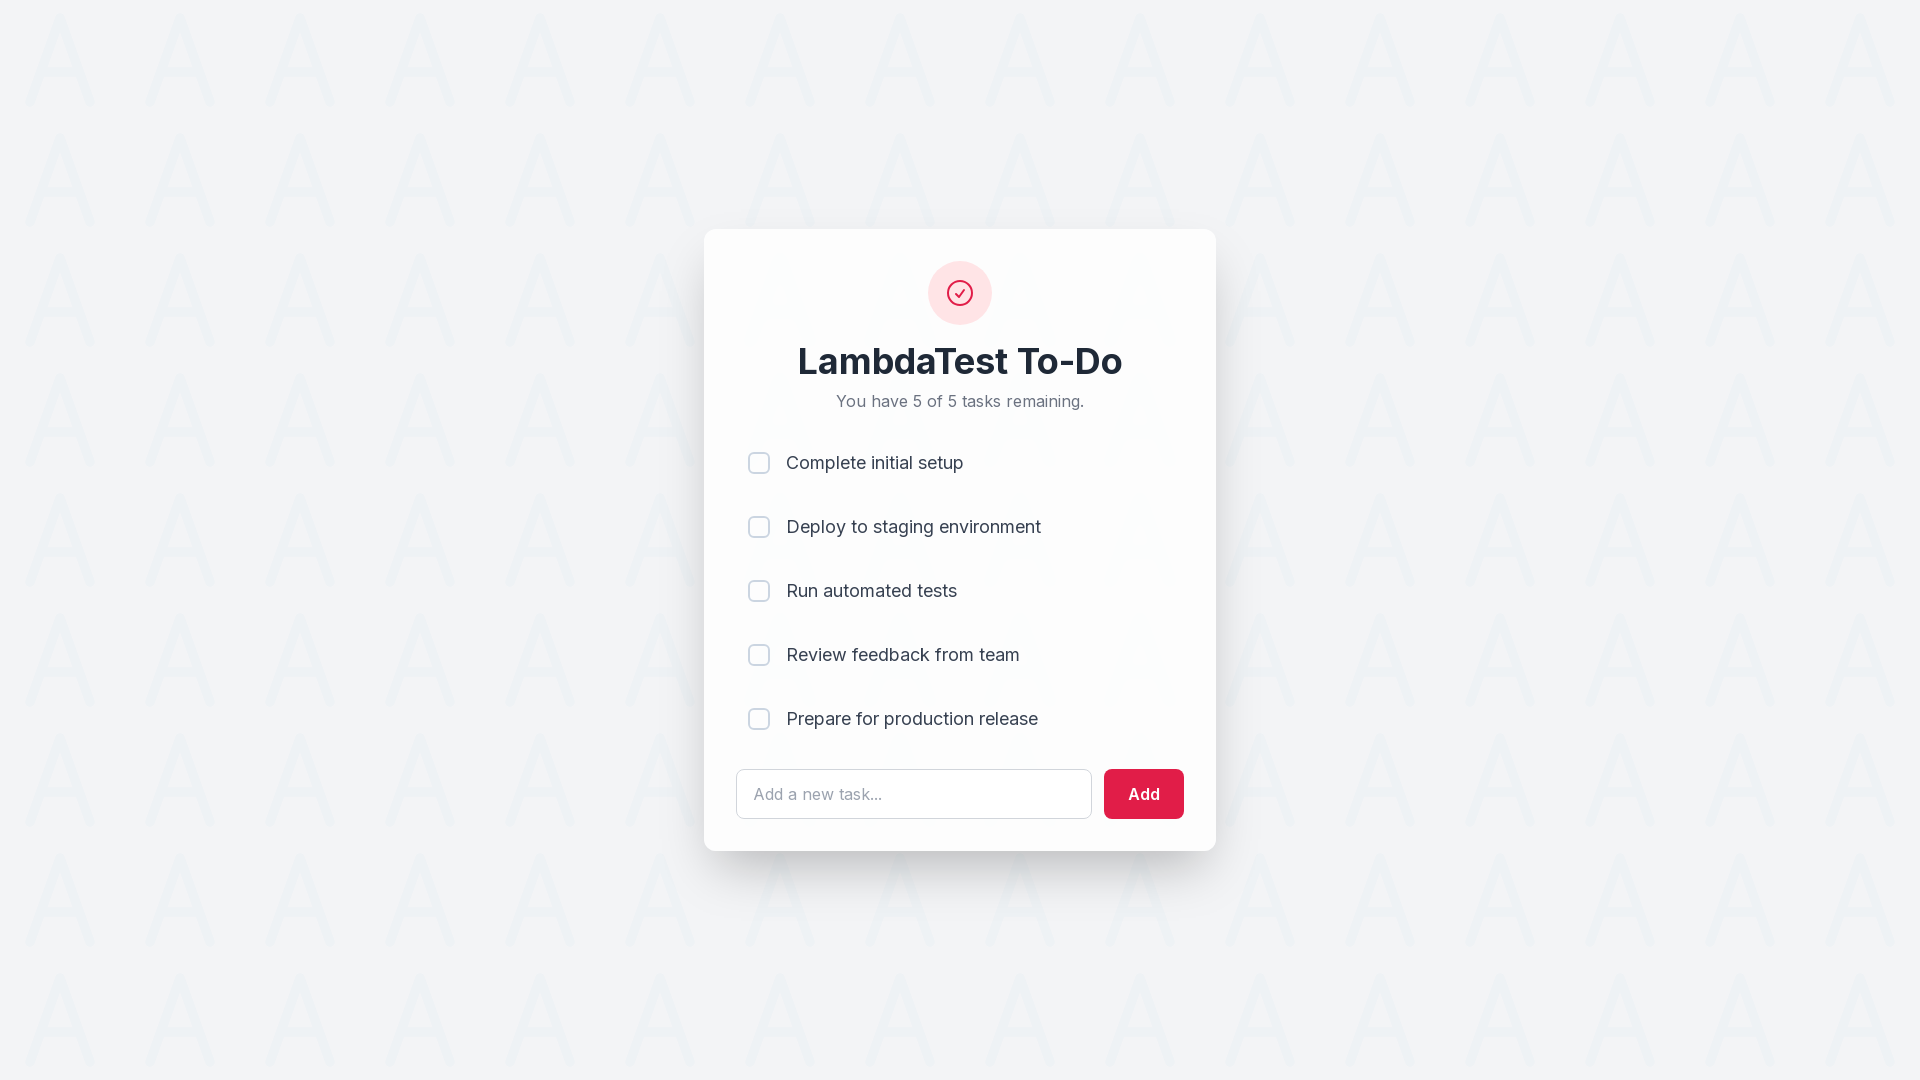

Clicked first checkbox (li1) at (759, 463) on input[name='li1']
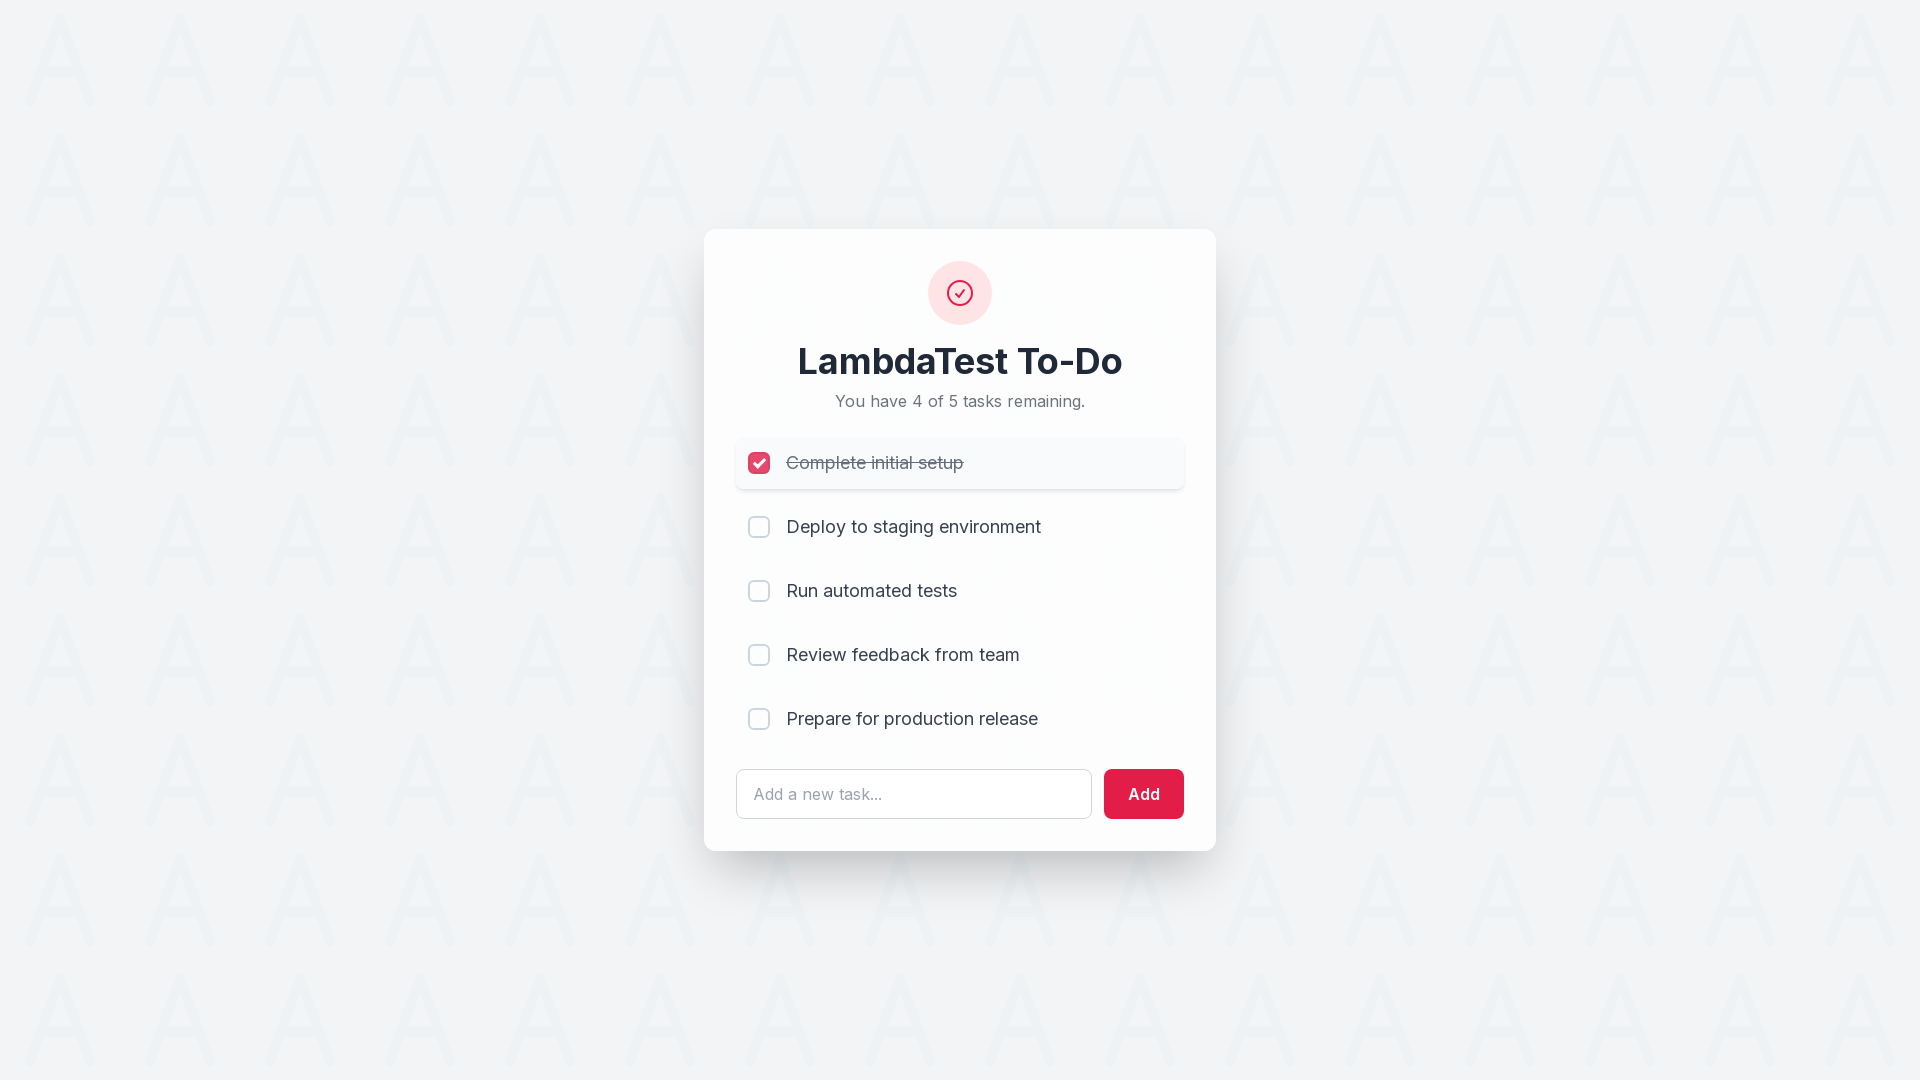

Clicked second checkbox (li2) at (759, 527) on input[name='li2']
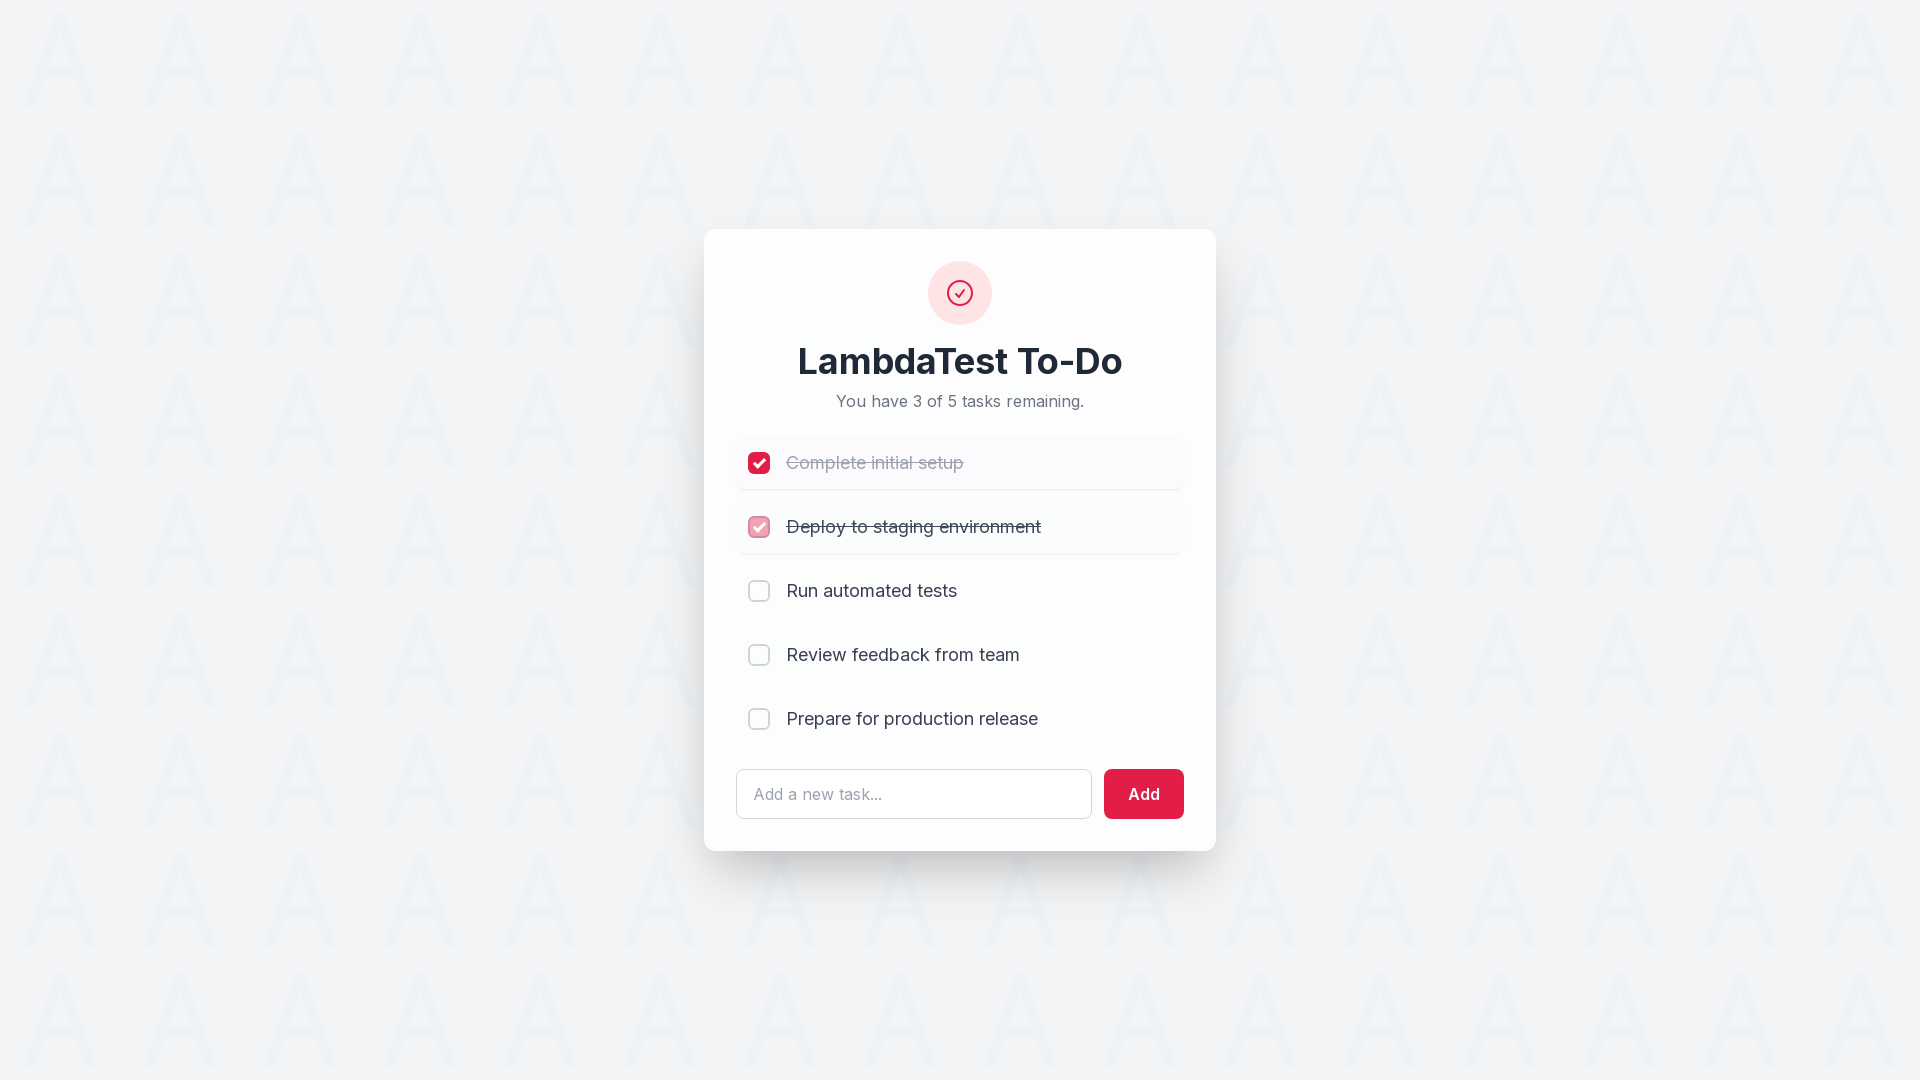

Filled todo text field with 'Happy Testing At LambdaTest' on #sampletodotext
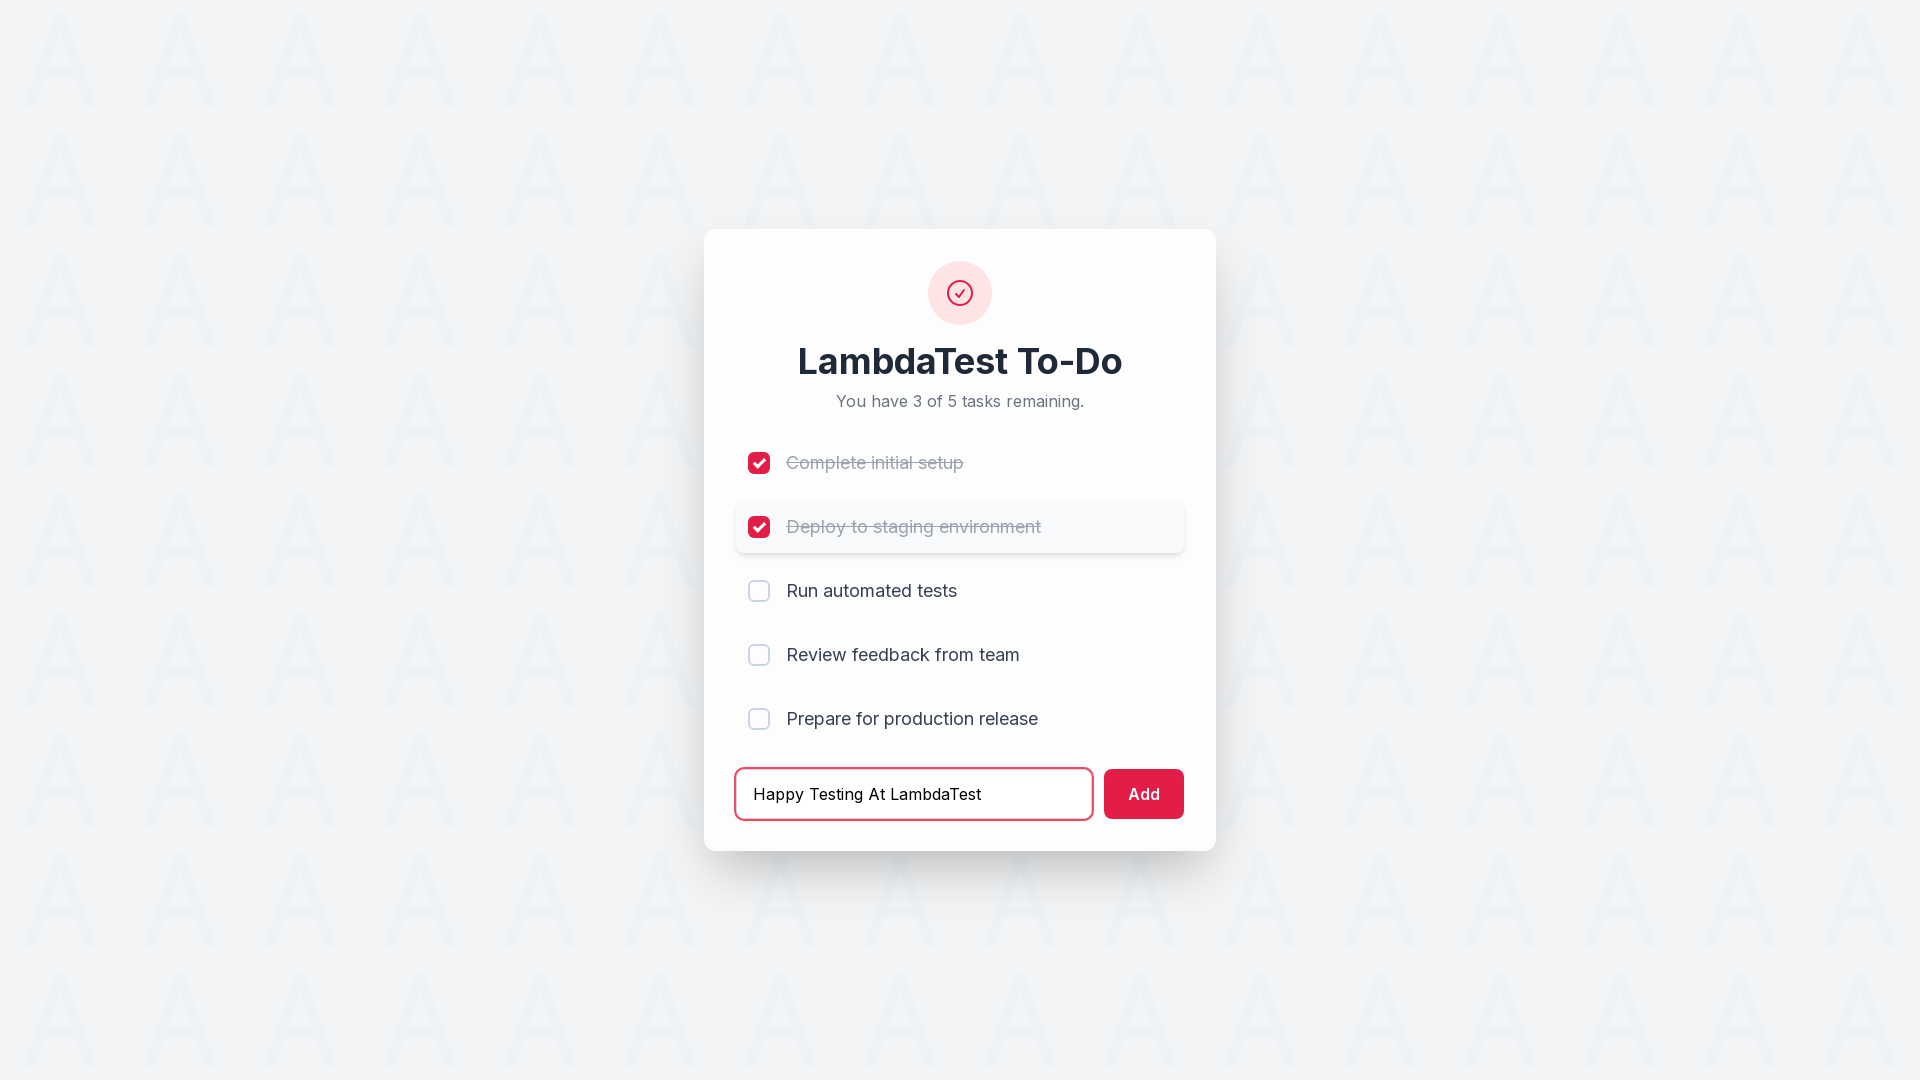

Clicked Add button to add new todo item at (1144, 794) on #addbutton
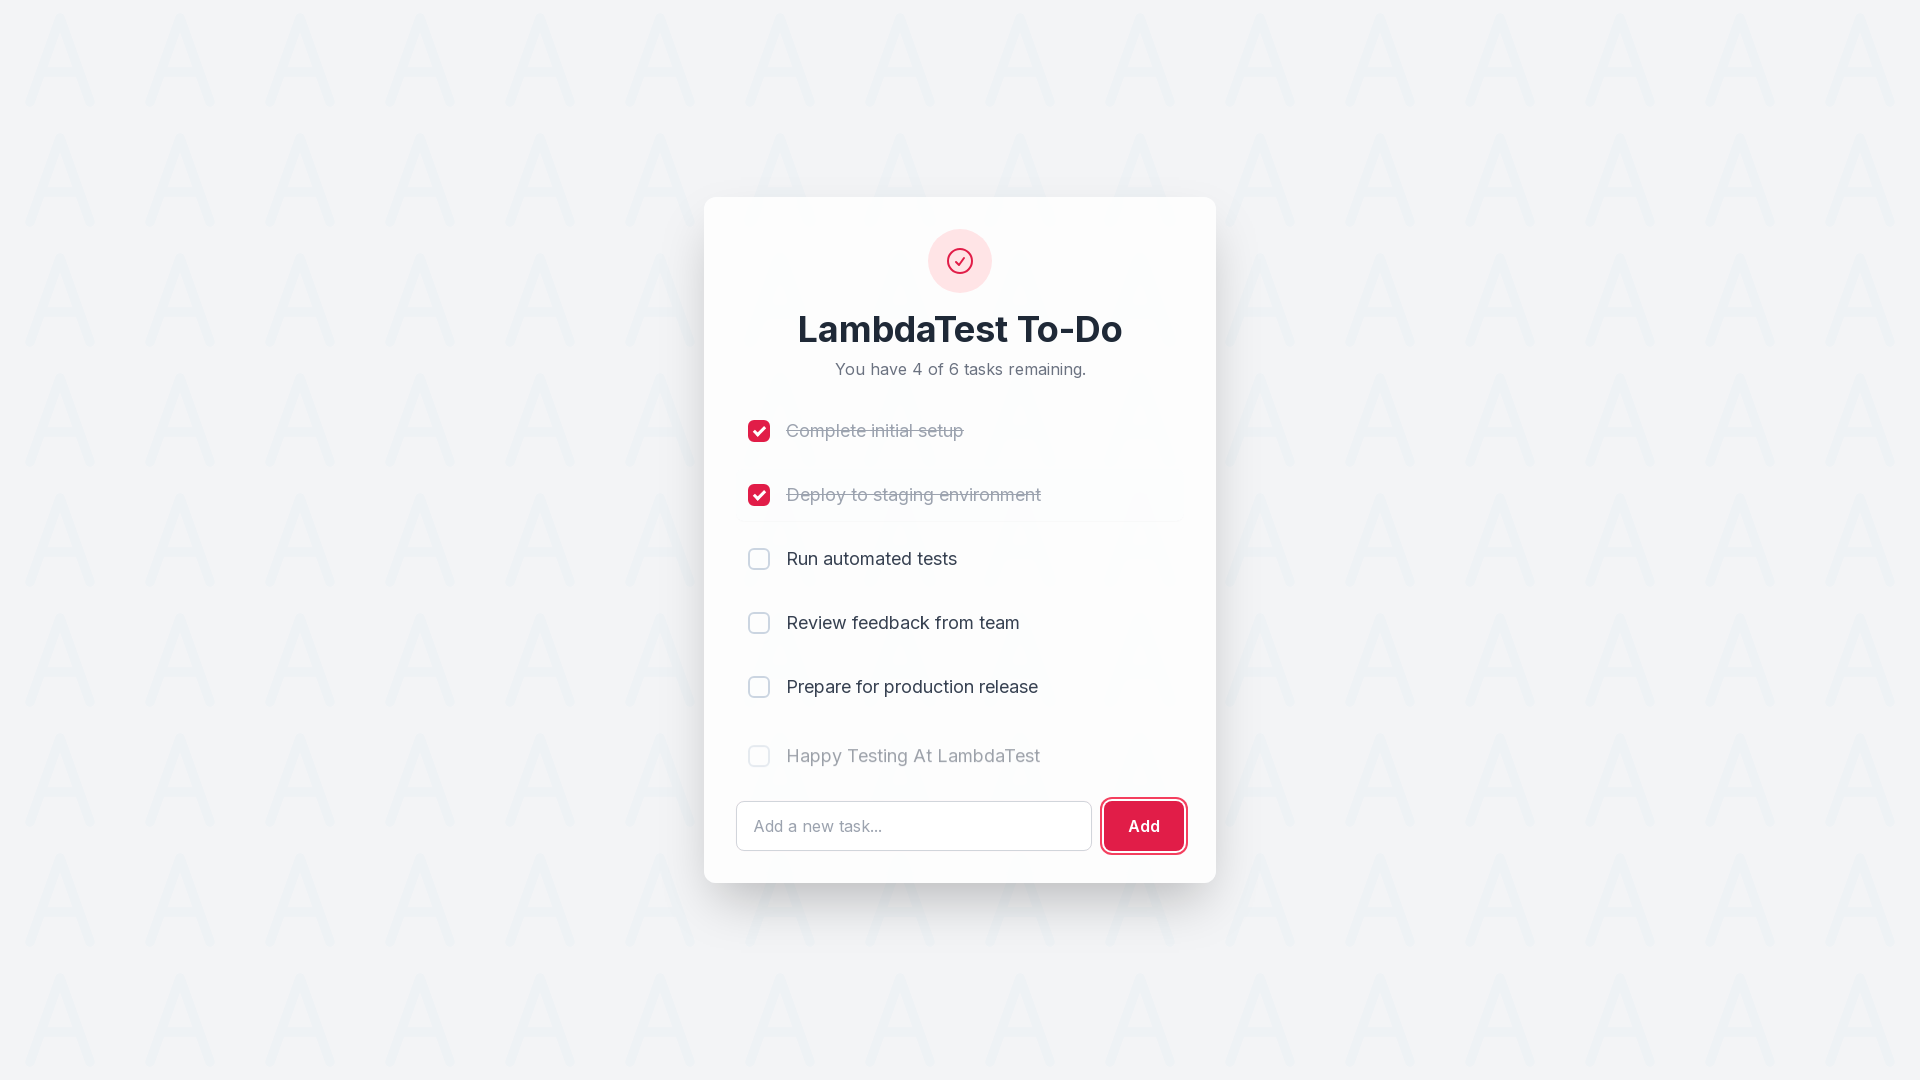

Verified new todo item 'Happy Testing At LambdaTest' was added to the list
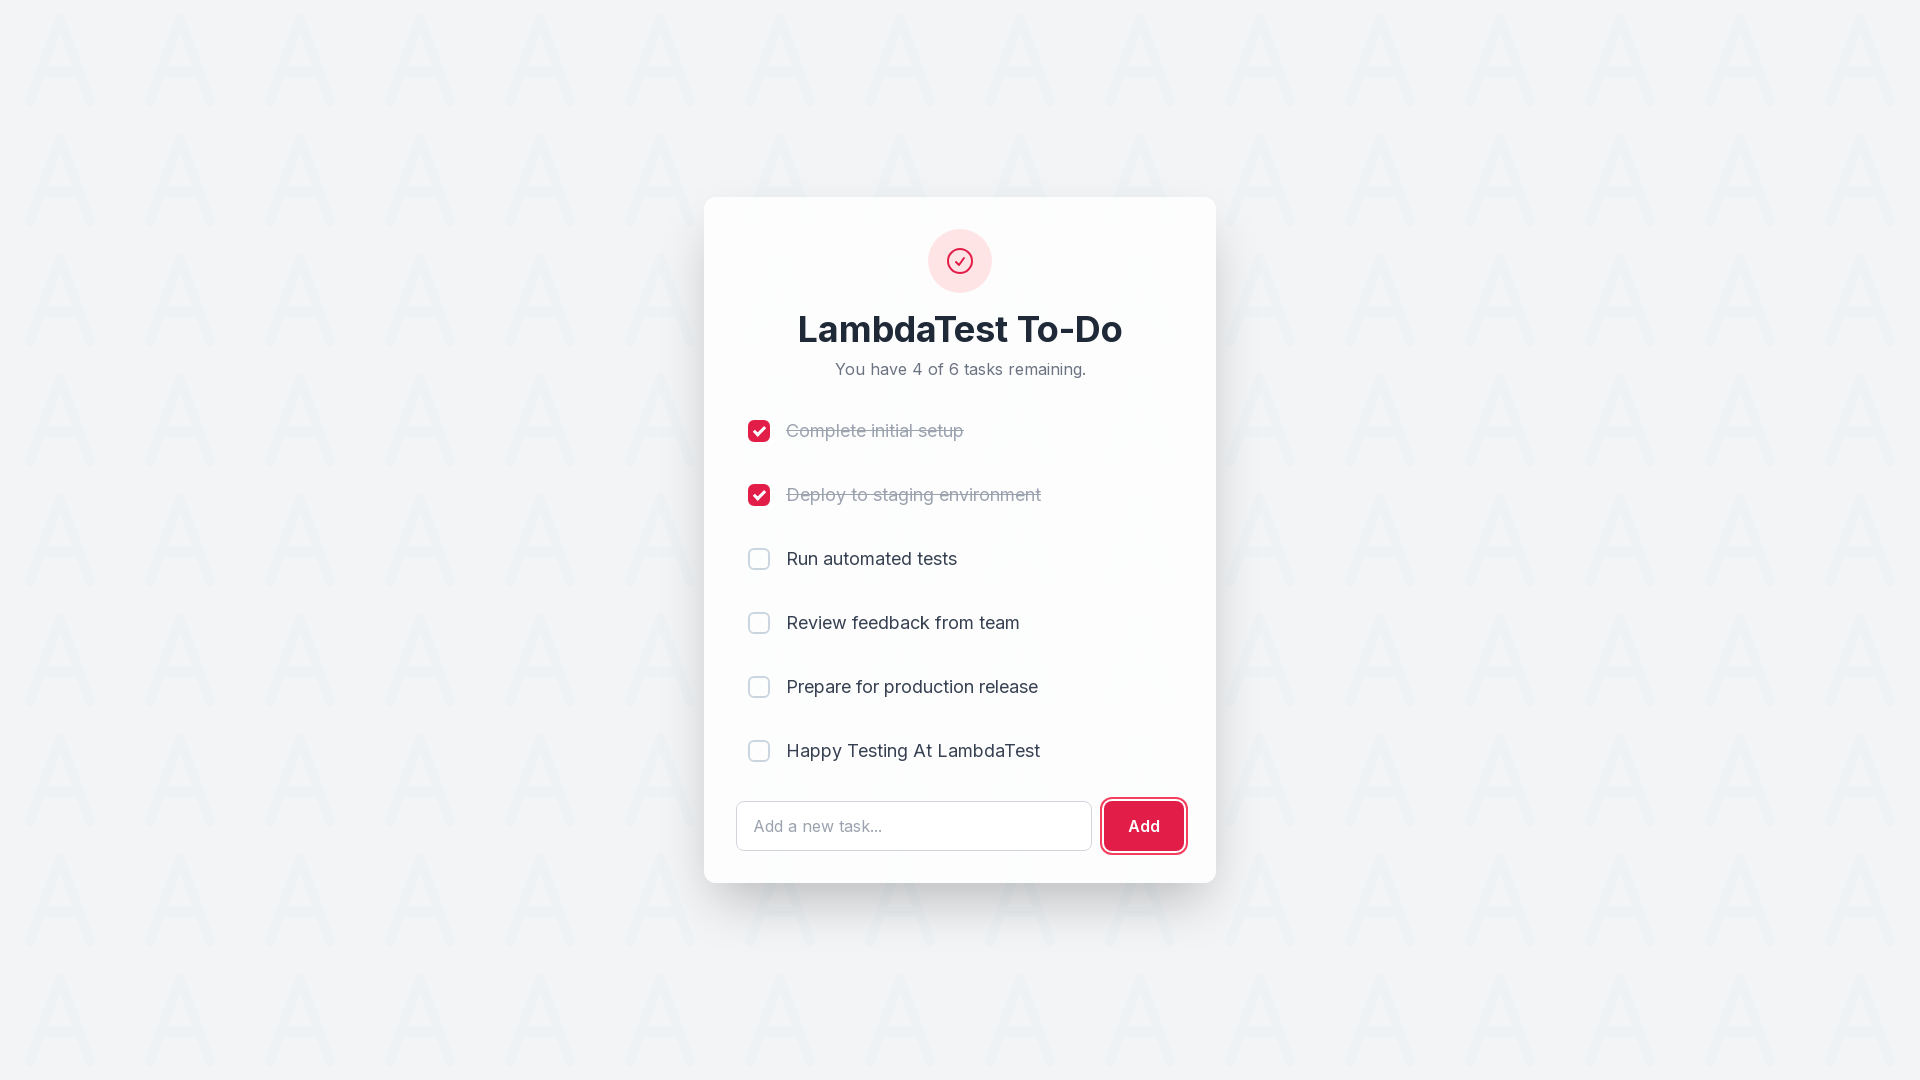

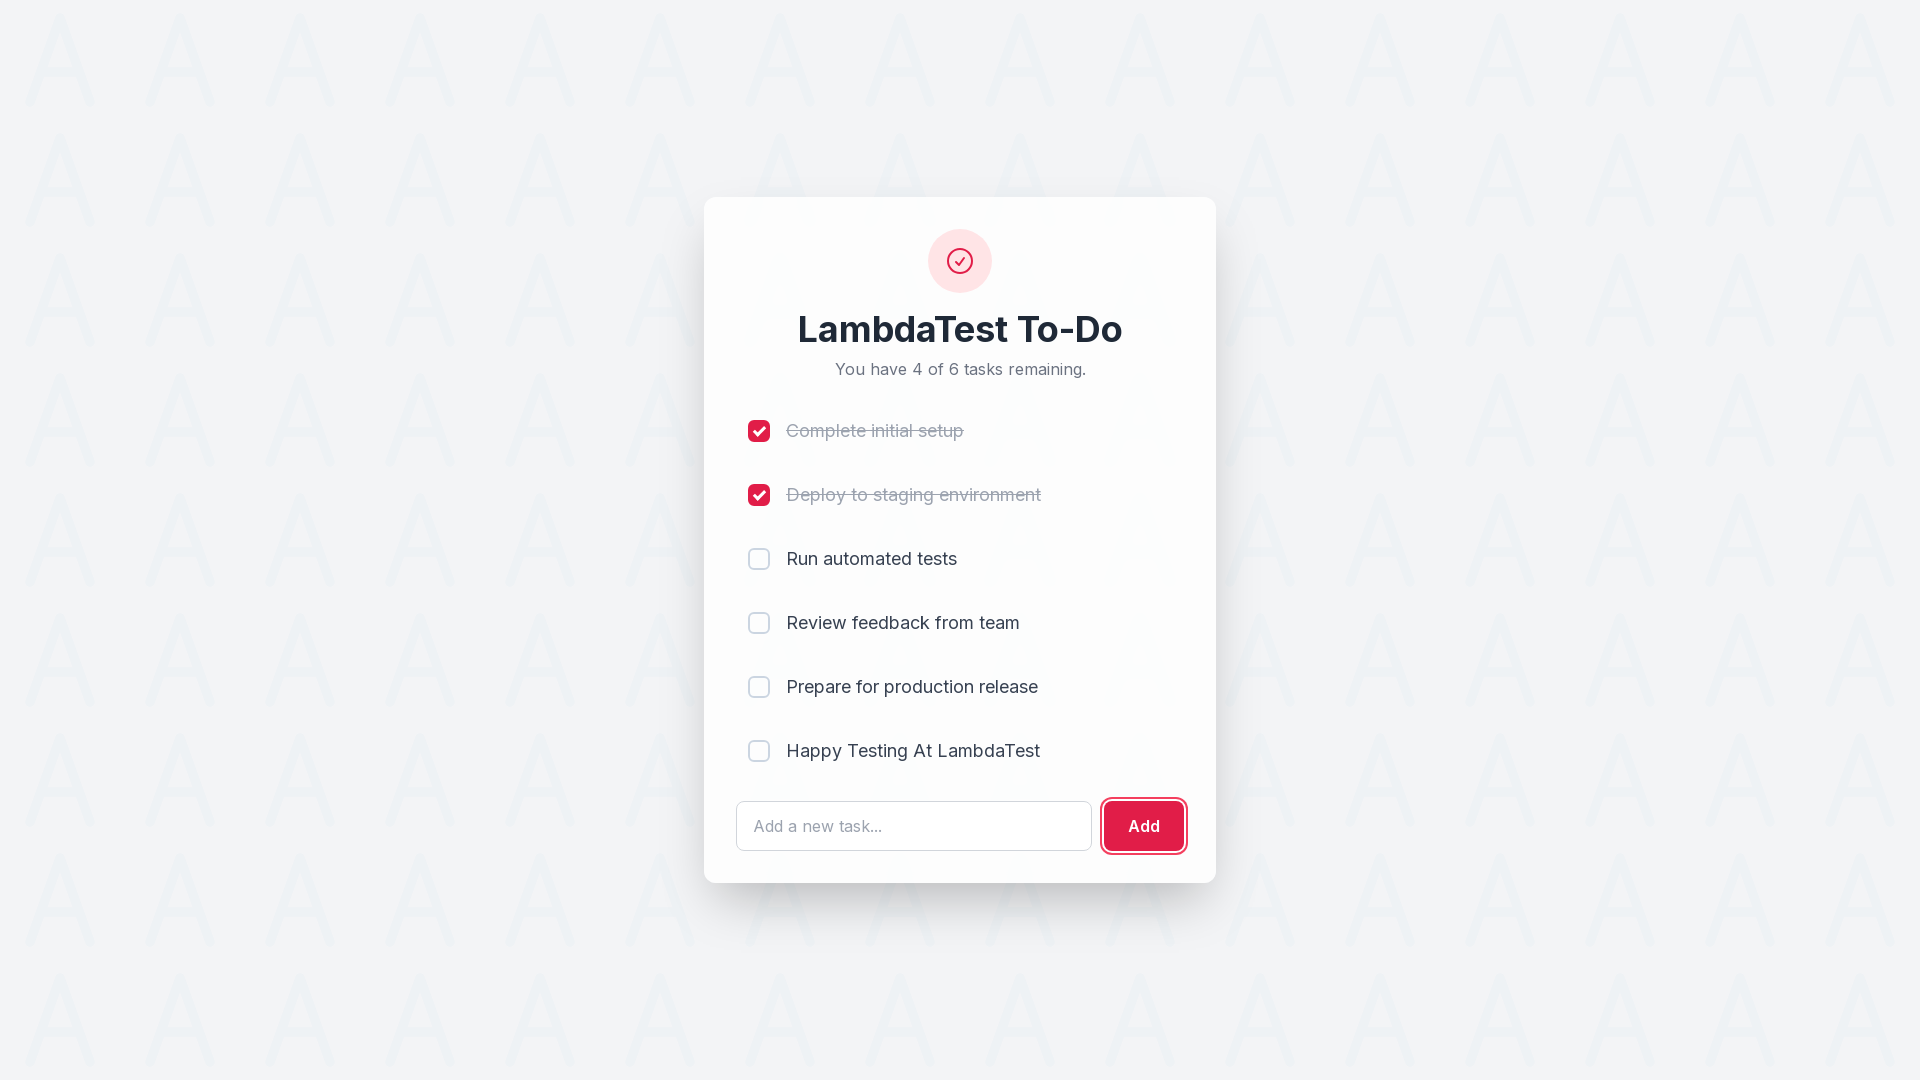